Fills out a complete form with username, password, country selection, and submits it

Starting URL: https://osstep.github.io/locator_getbyrole

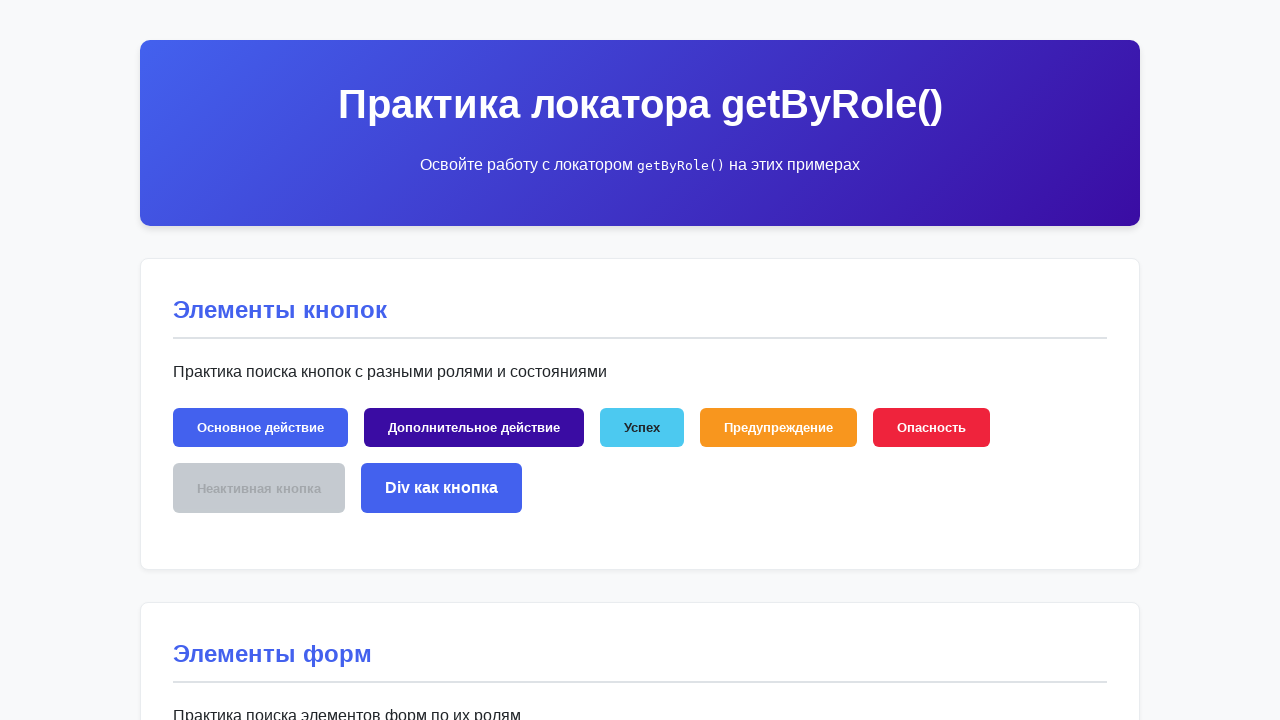

Filled username field with 'тест' on internal:role=textbox[name="Имя пользователя"i]
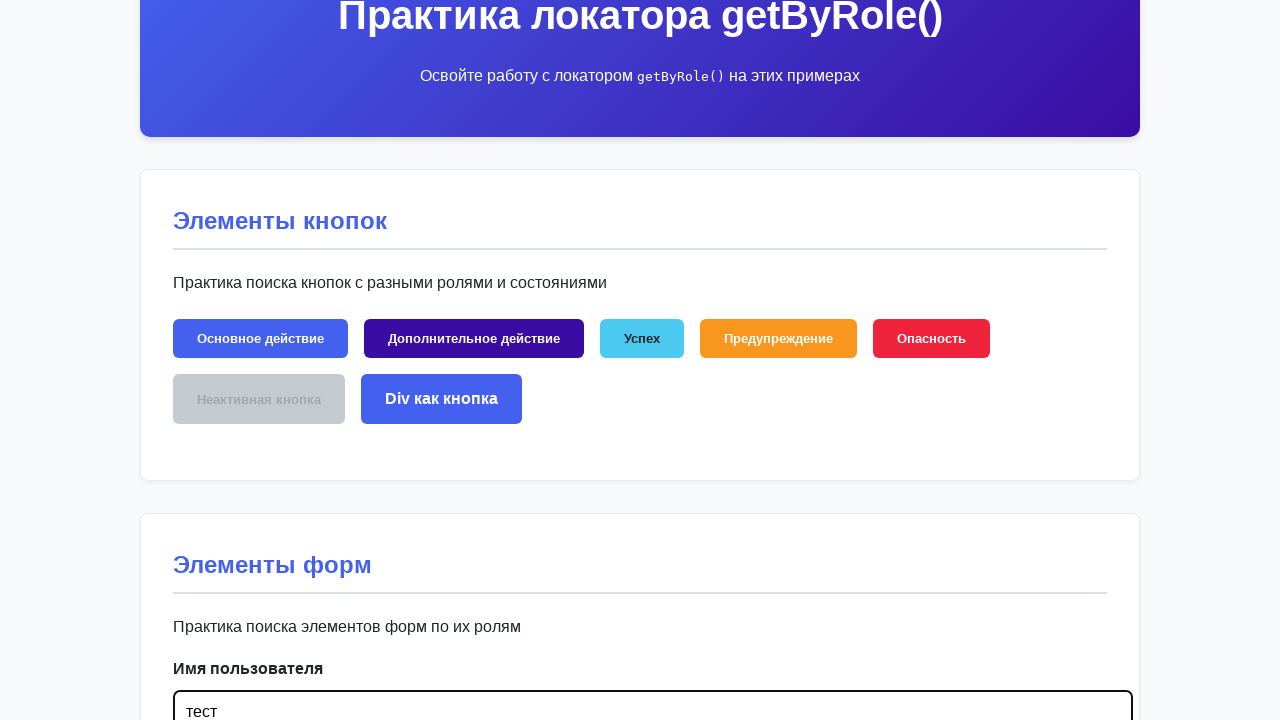

Filled password field with 'пароль123' on internal:role=textbox[name="Пароль"i]
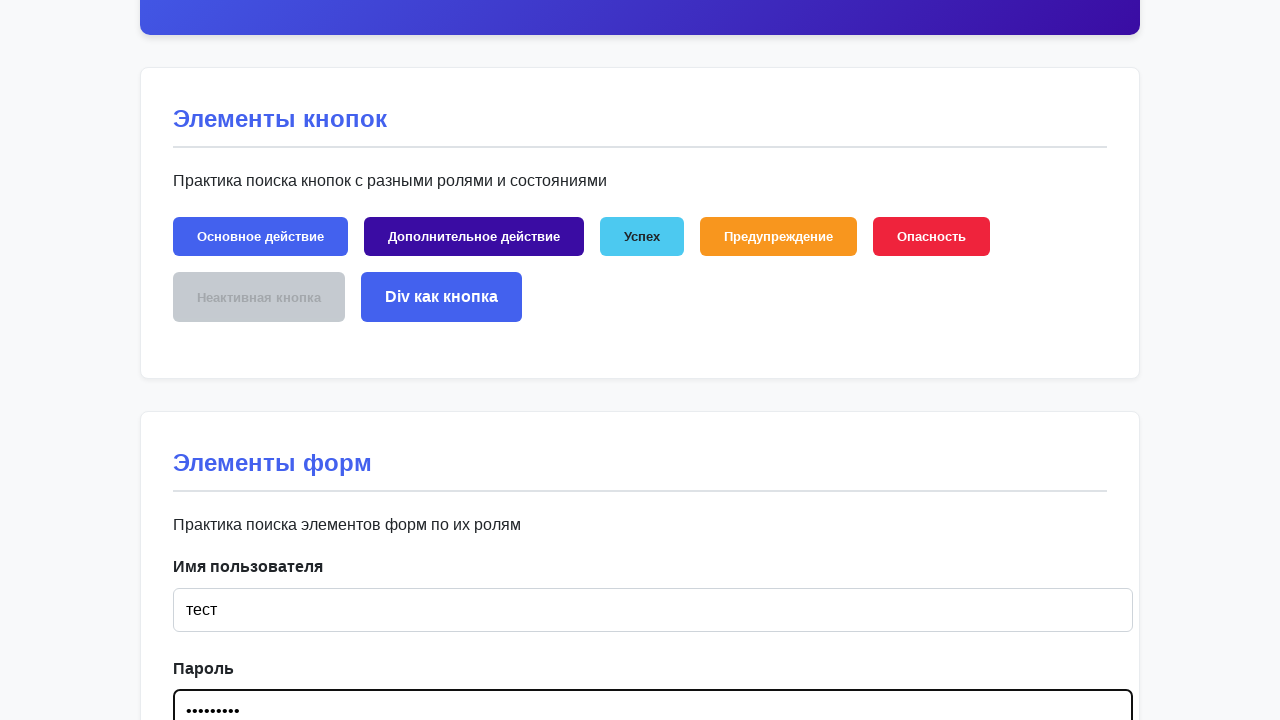

Selected country 'ru' from dropdown on internal:label="\u0421\u0442\u0440\u0430\u043d\u0430"i
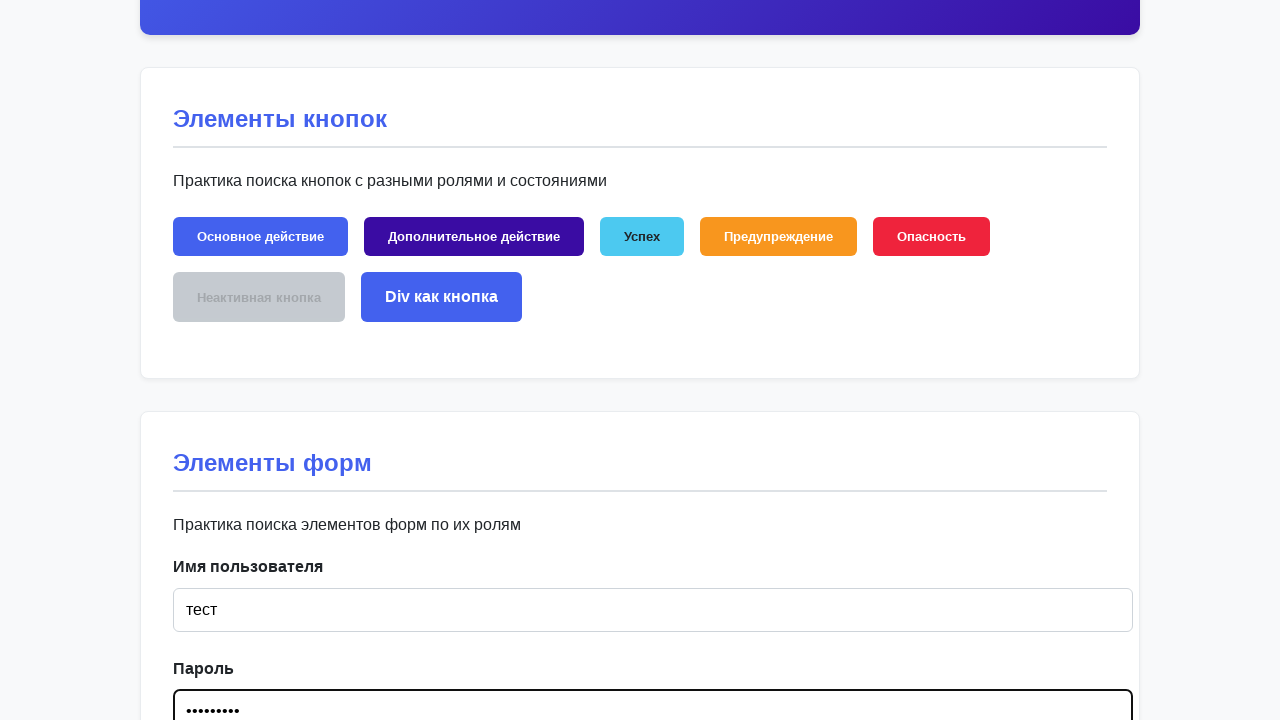

Clicked submit button to send form at (232, 360) on internal:role=button[name="Отправить"i]
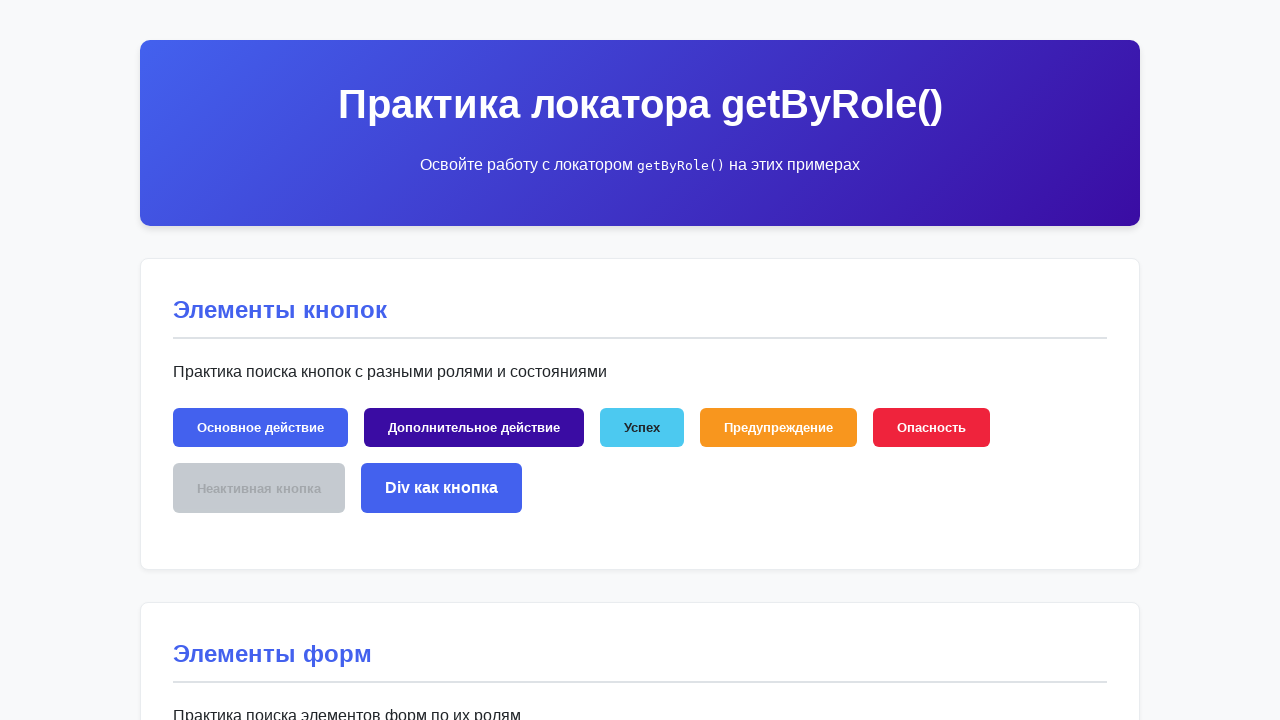

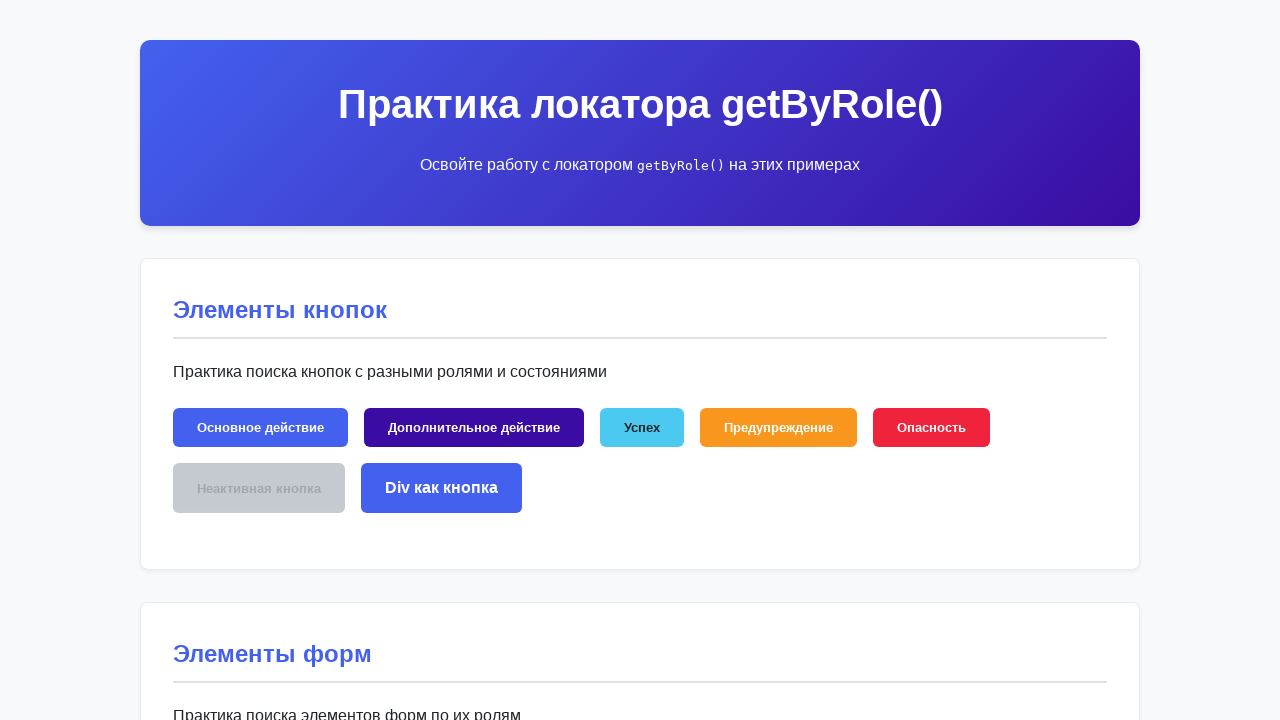